Tests multi-select dropdown functionality by selecting multiple options using different selection methods (visible text and index)

Starting URL: https://v1.training-support.net/selenium/selects

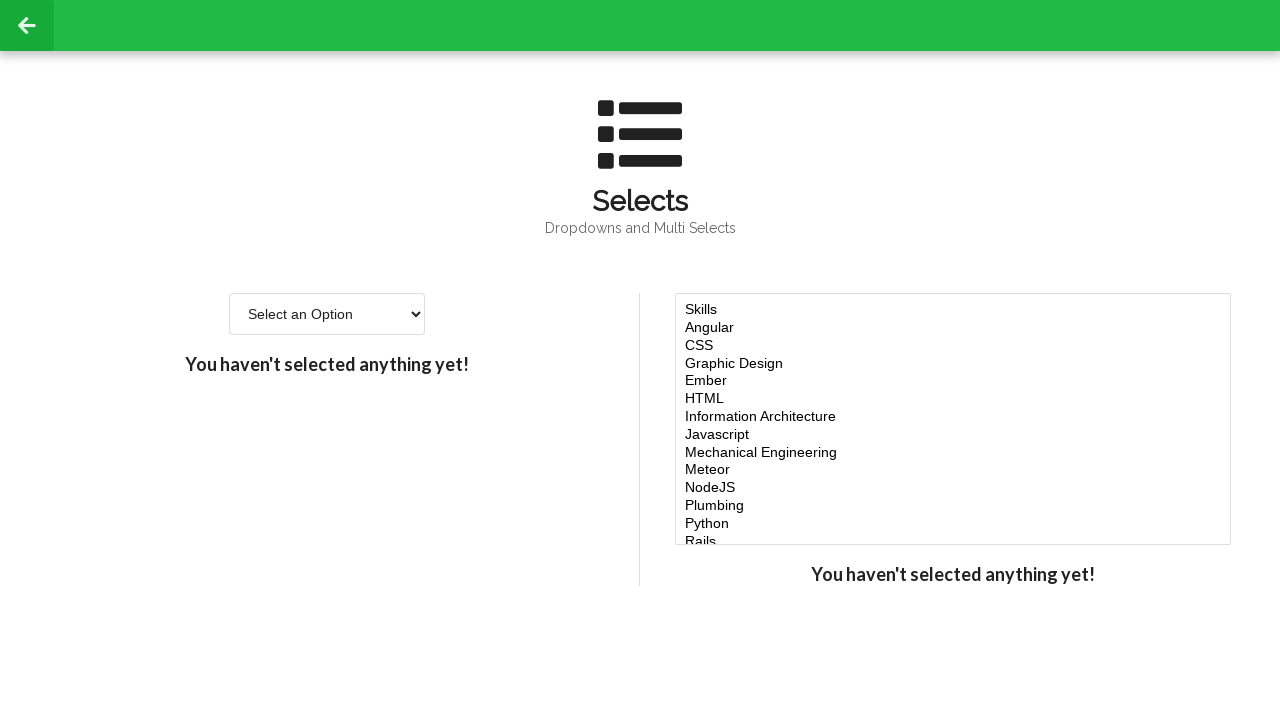

Located the multi-select dropdown element
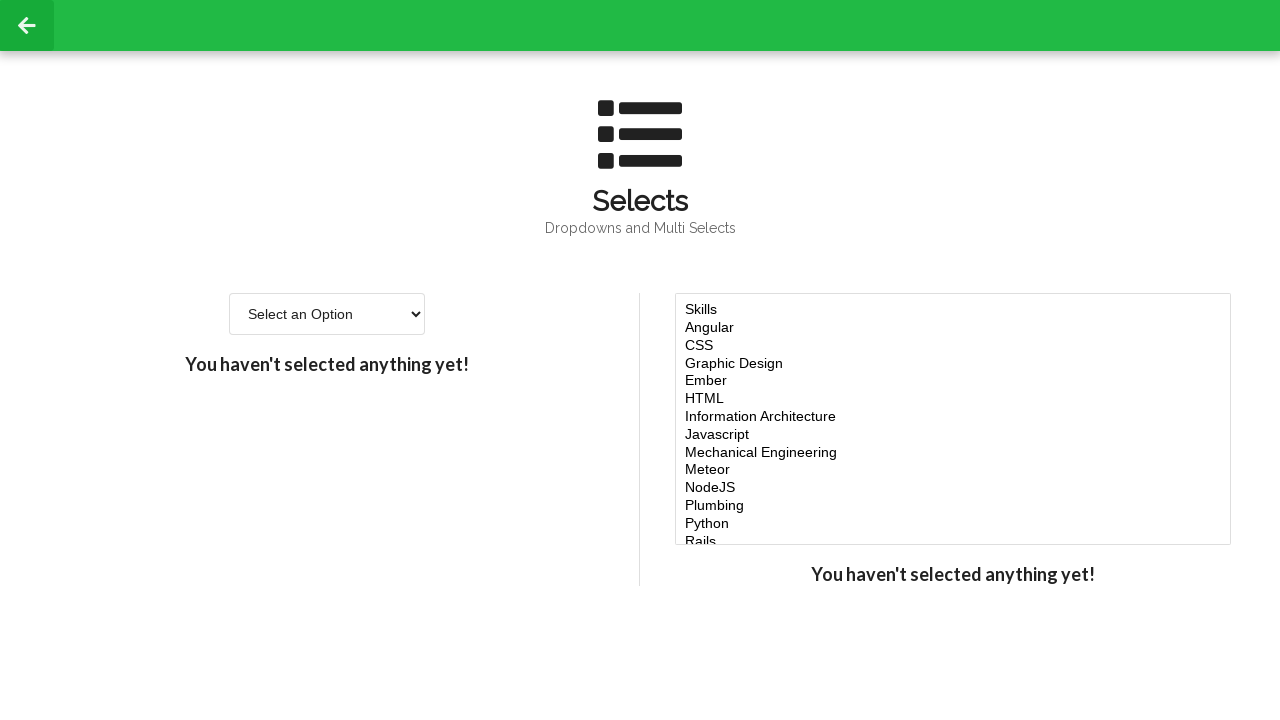

Selected 'Javascript' option by visible text on #multi-select
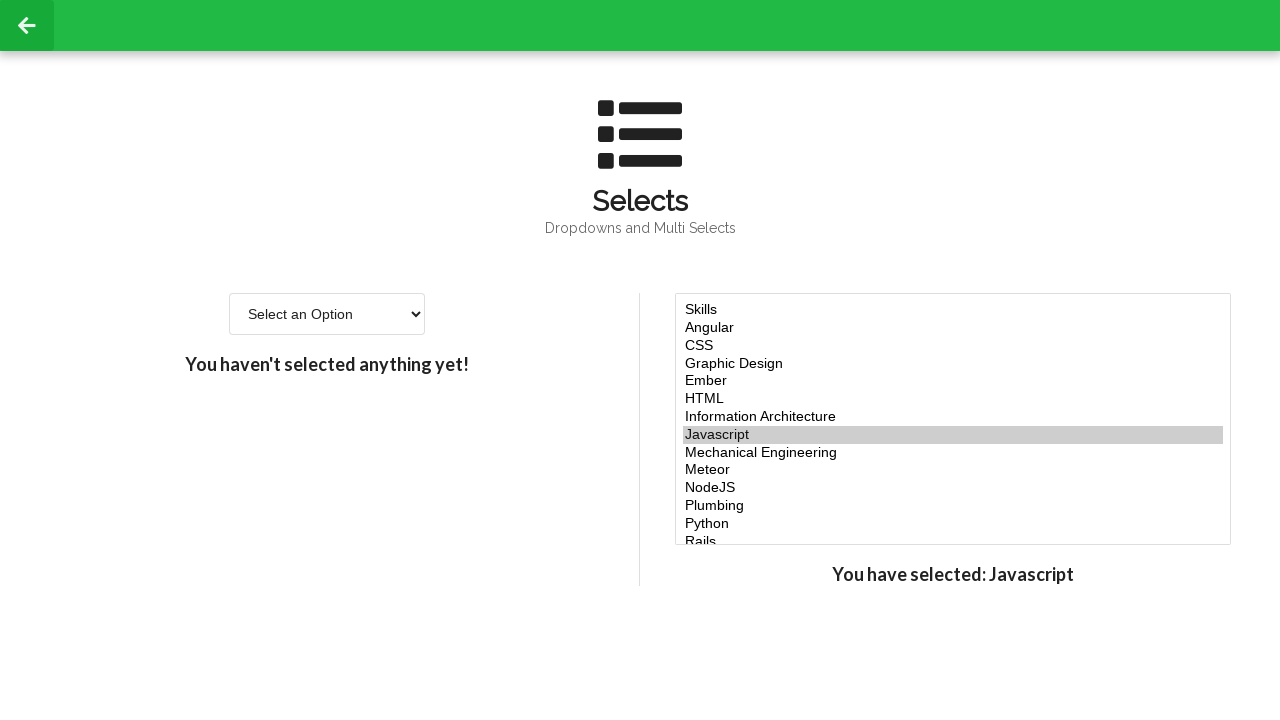

Selected 4th option (index 3) in multi-select dropdown on #multi-select
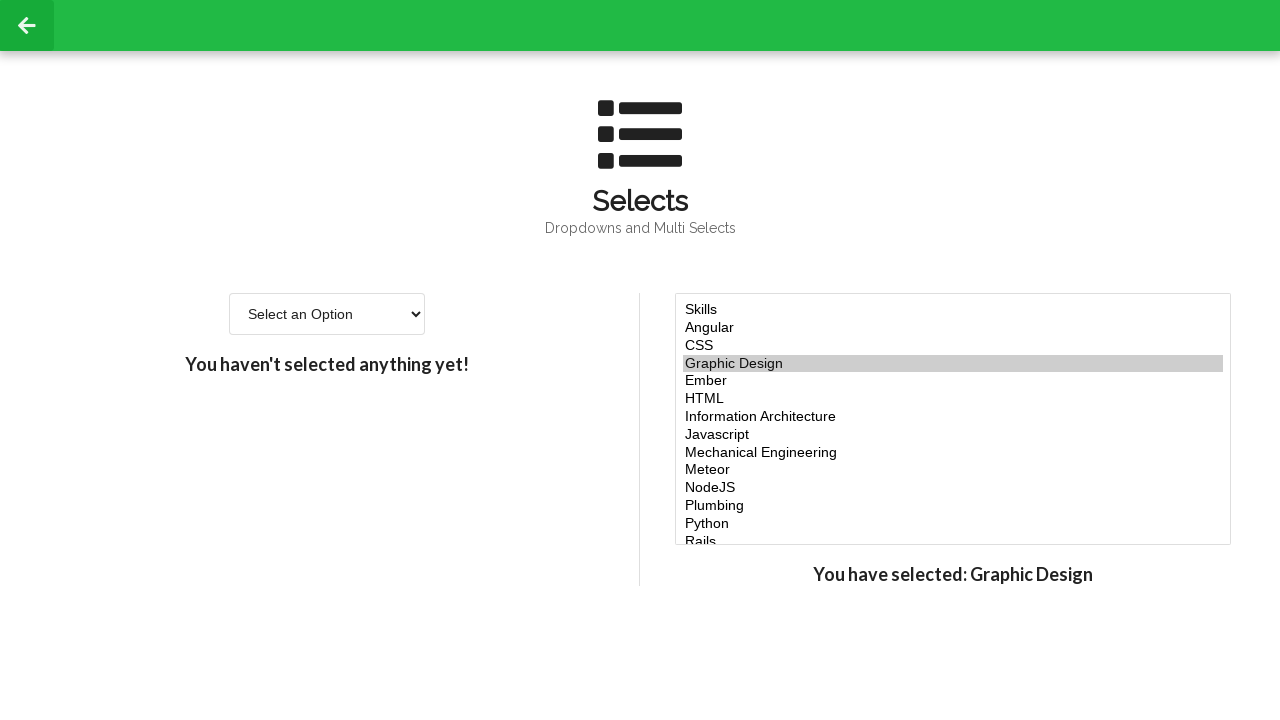

Selected 5th option (index 4) in multi-select dropdown on #multi-select
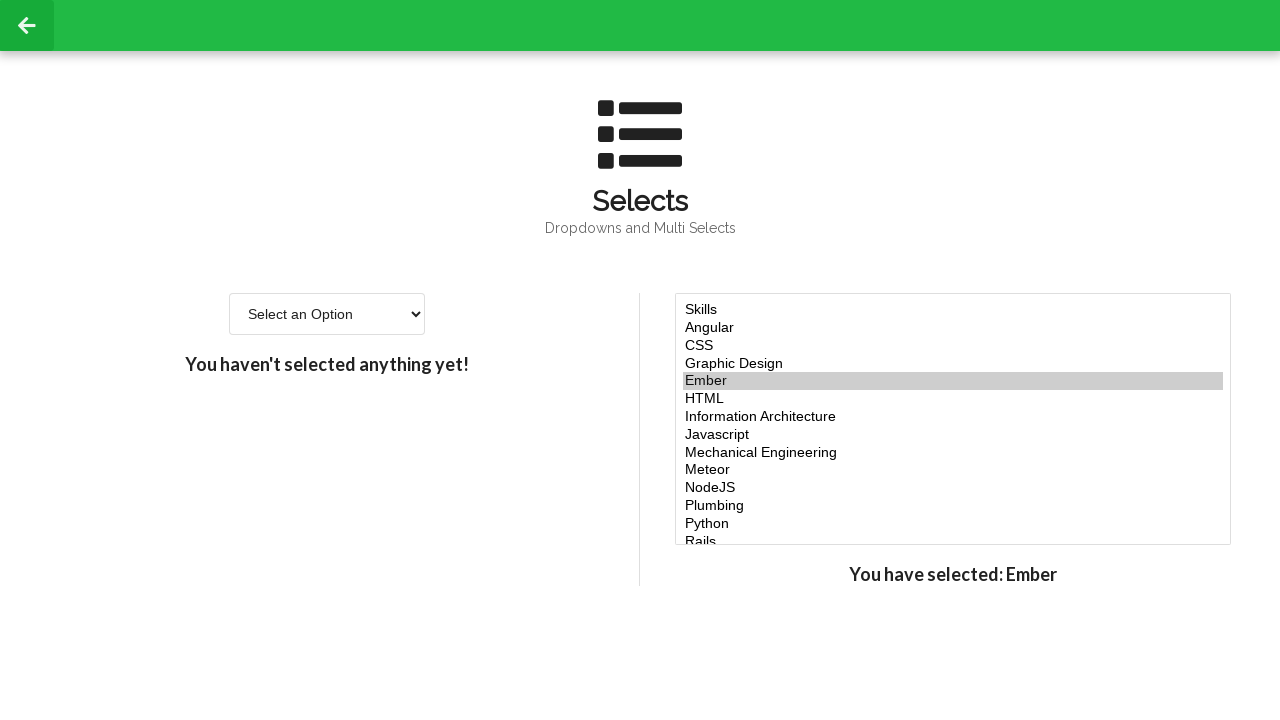

Selected 6th option (index 5) in multi-select dropdown on #multi-select
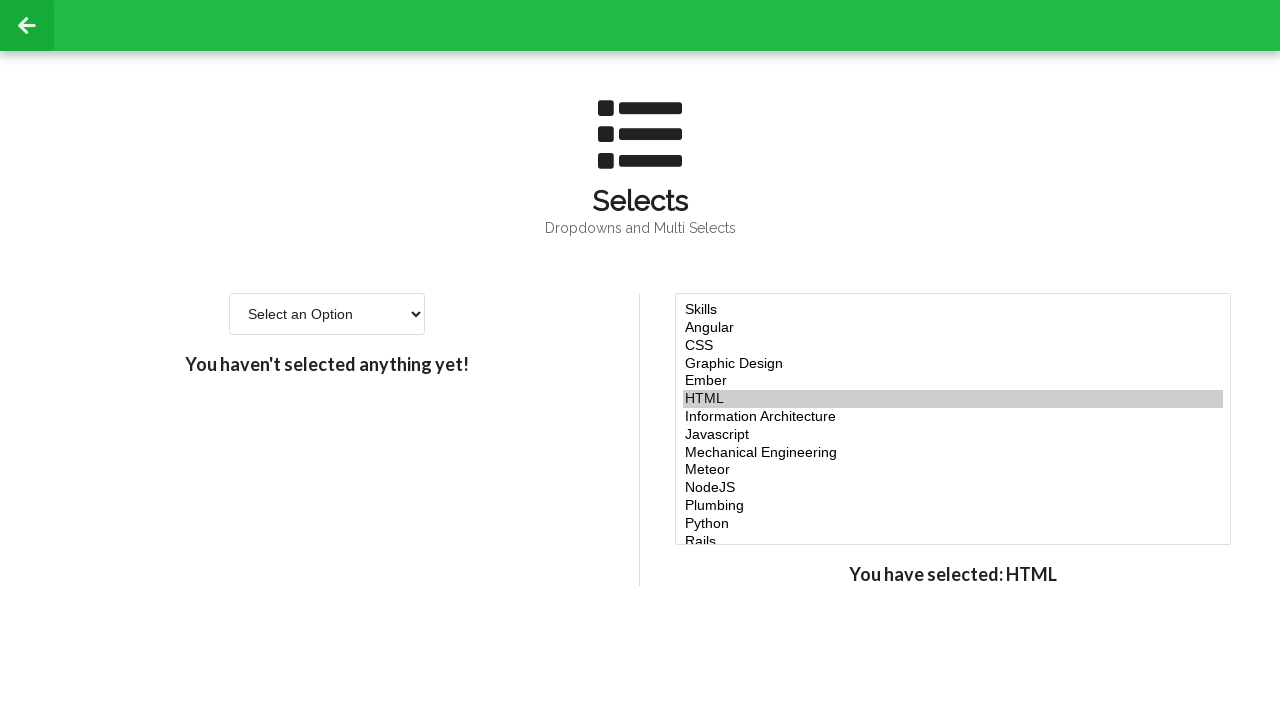

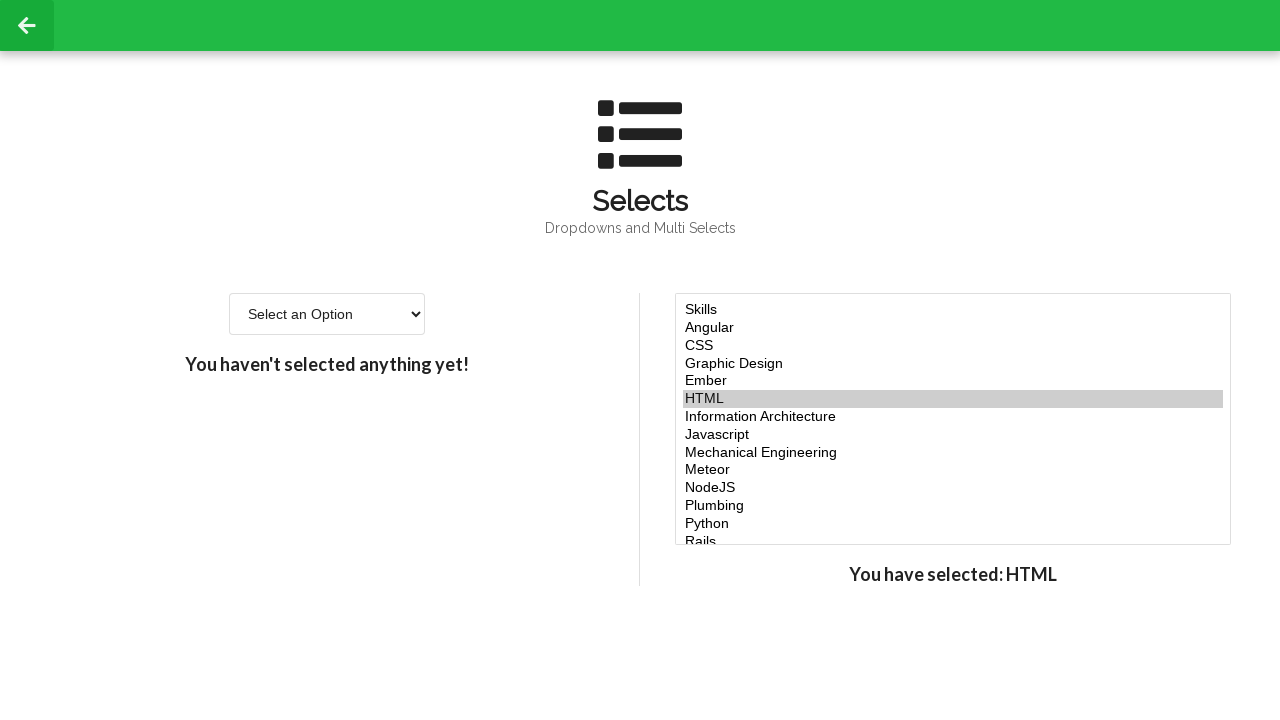